Navigates to Selenium website and performs a right-click context menu action on the Downloads link, then navigates through the menu using keyboard actions

Starting URL: https://www.selenium.dev/

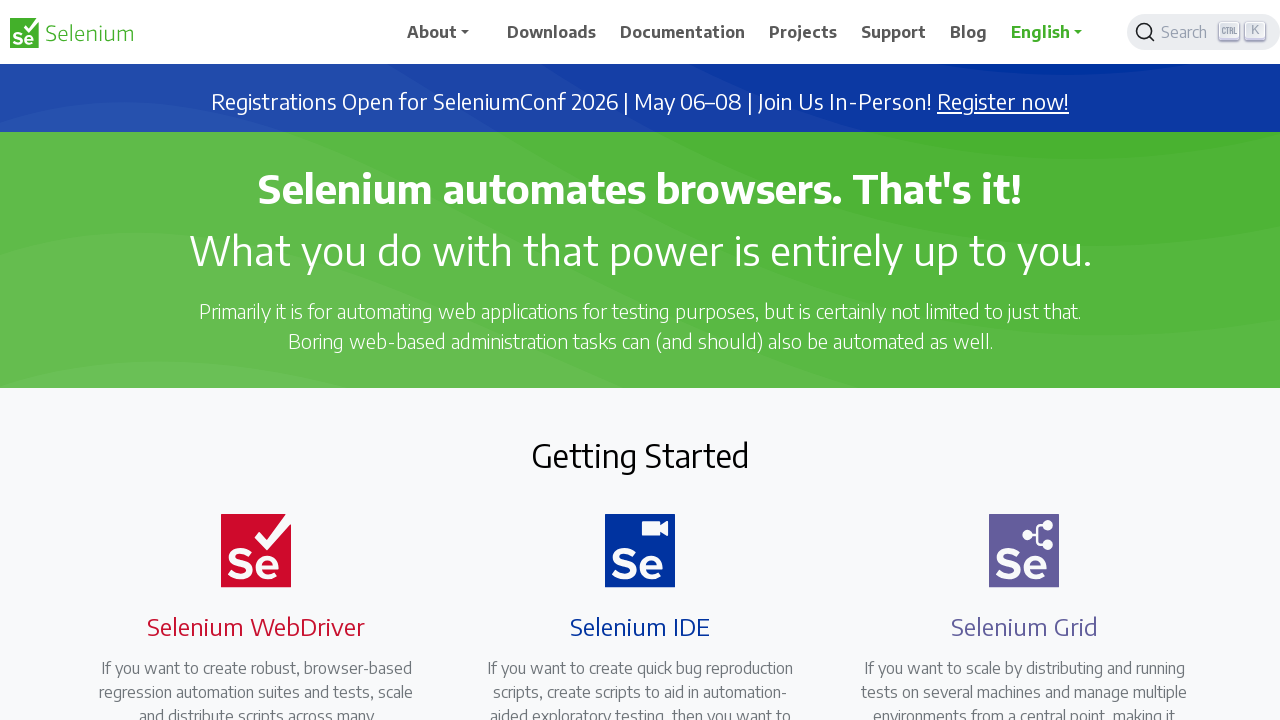

Navigated to Selenium.dev homepage
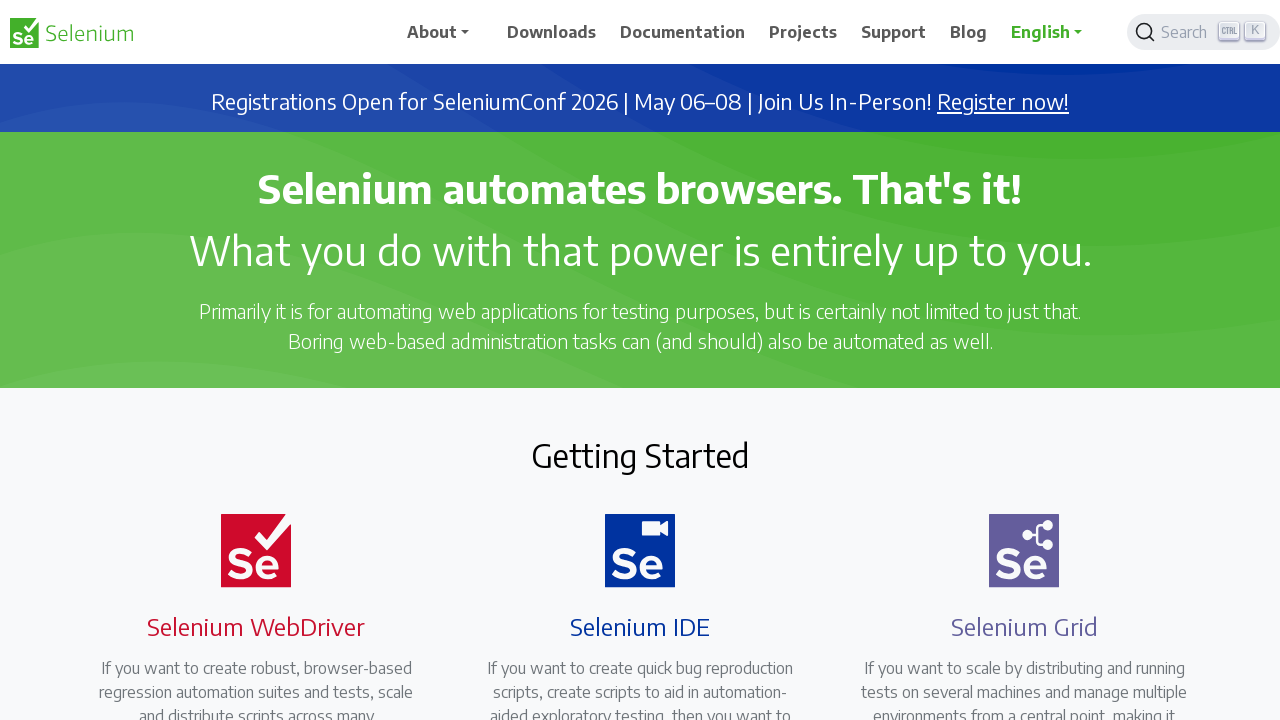

Located Downloads link element
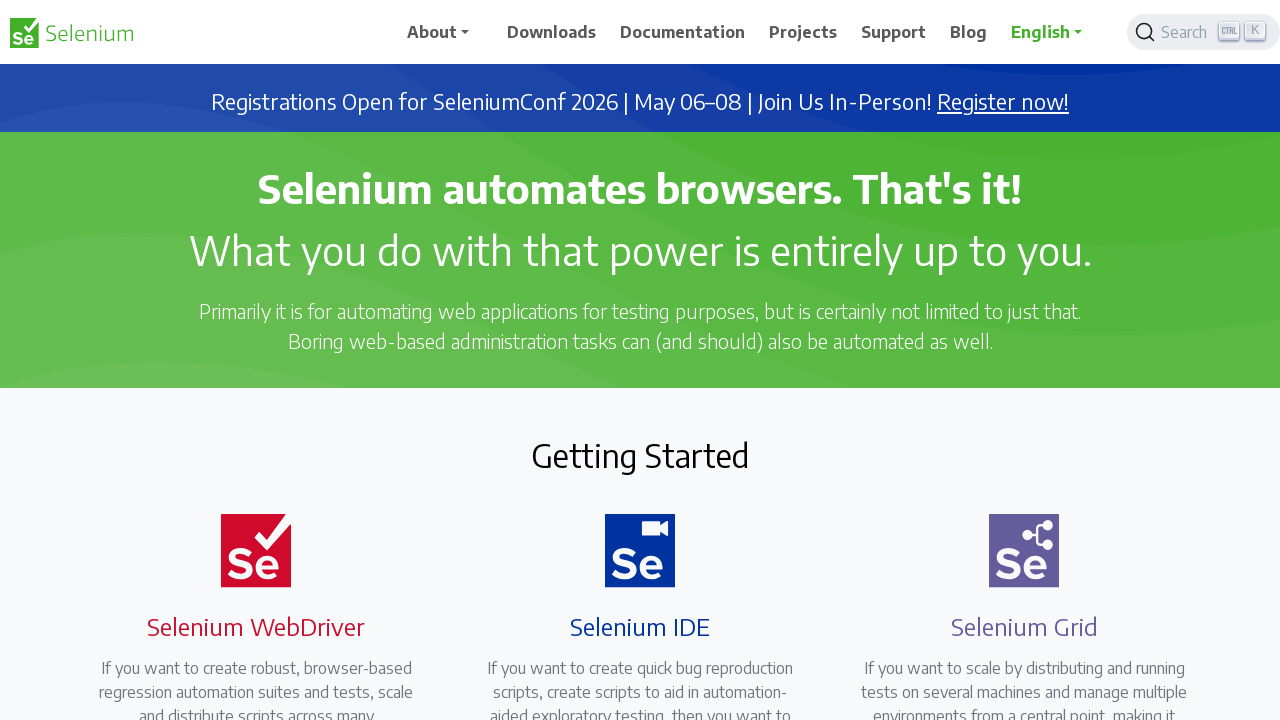

Hovered over Downloads link at (552, 32) on xpath=//span[text()='Downloads']/ancestor::a[@class='nav-link']
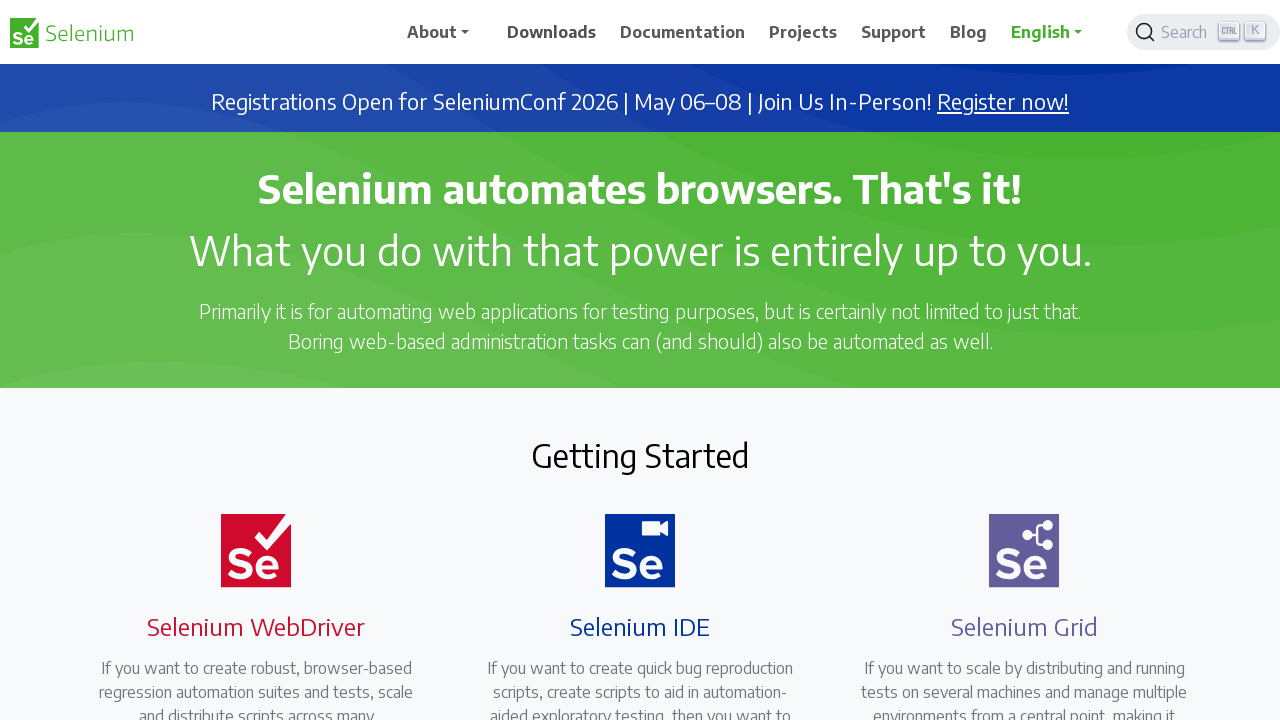

Right-clicked Downloads link to open context menu at (552, 32) on xpath=//span[text()='Downloads']/ancestor::a[@class='nav-link']
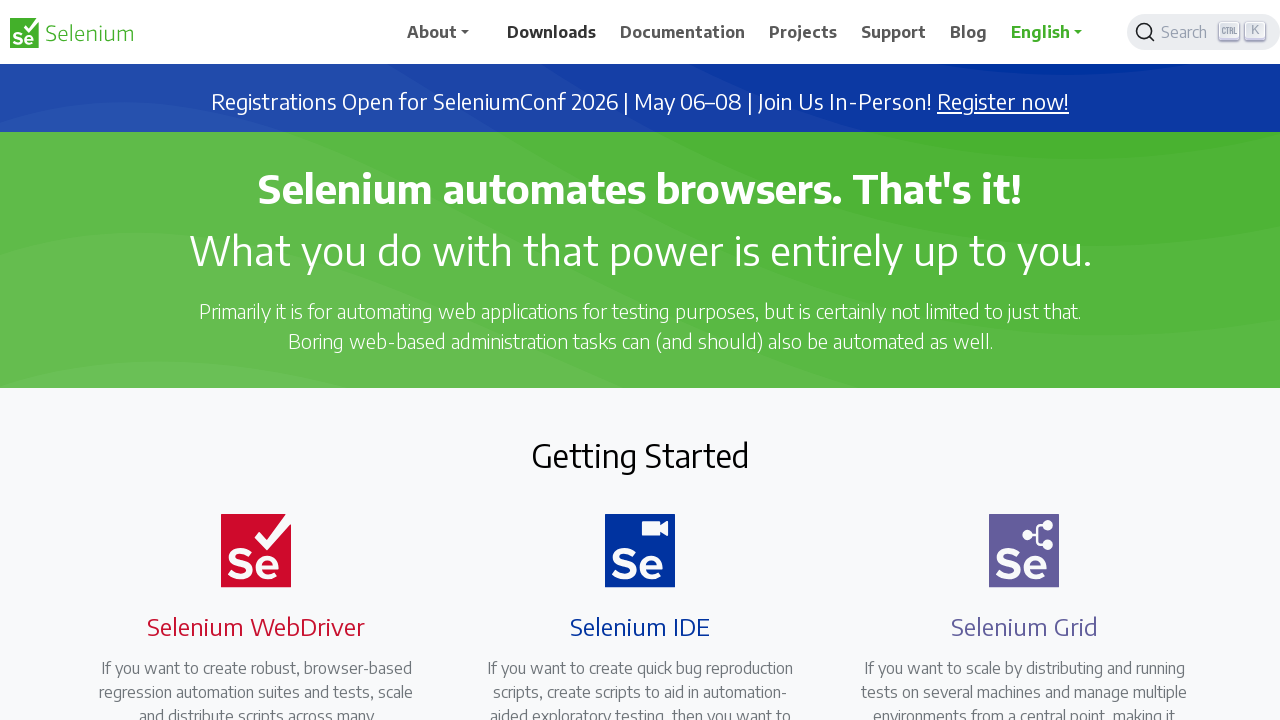

Pressed ArrowDown key 1/6 in context menu
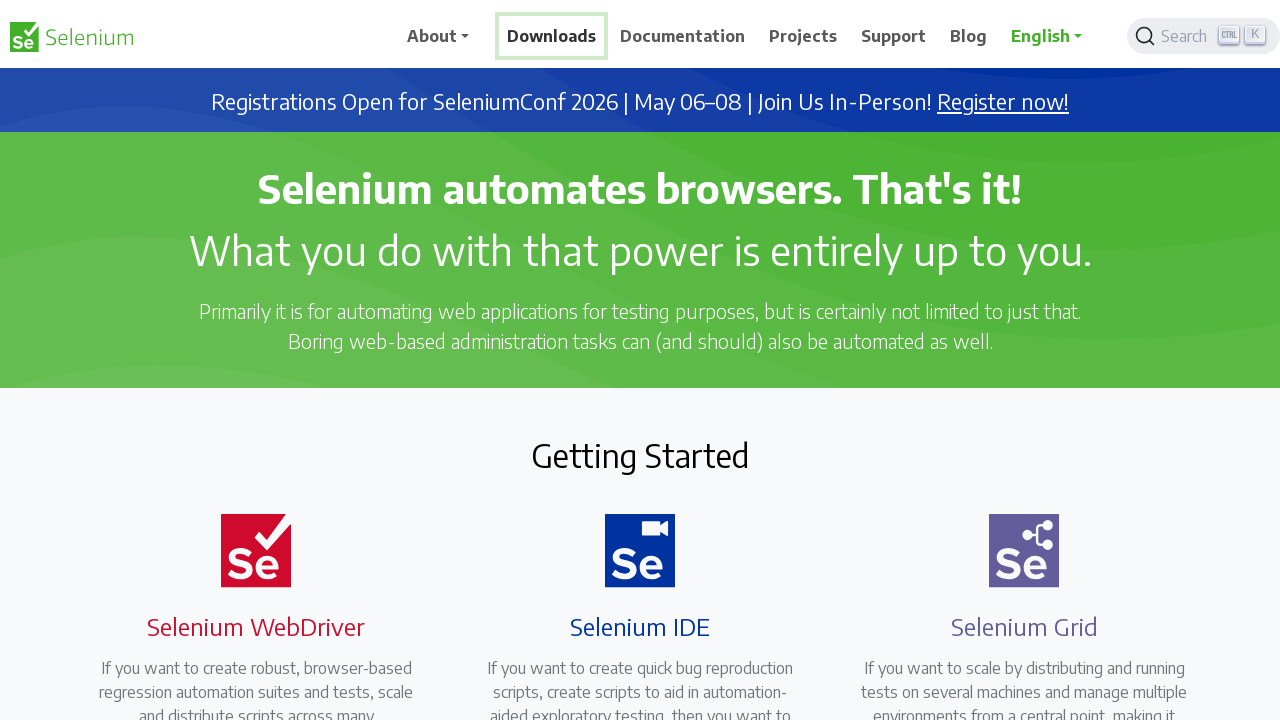

Pressed ArrowDown key 2/6 in context menu
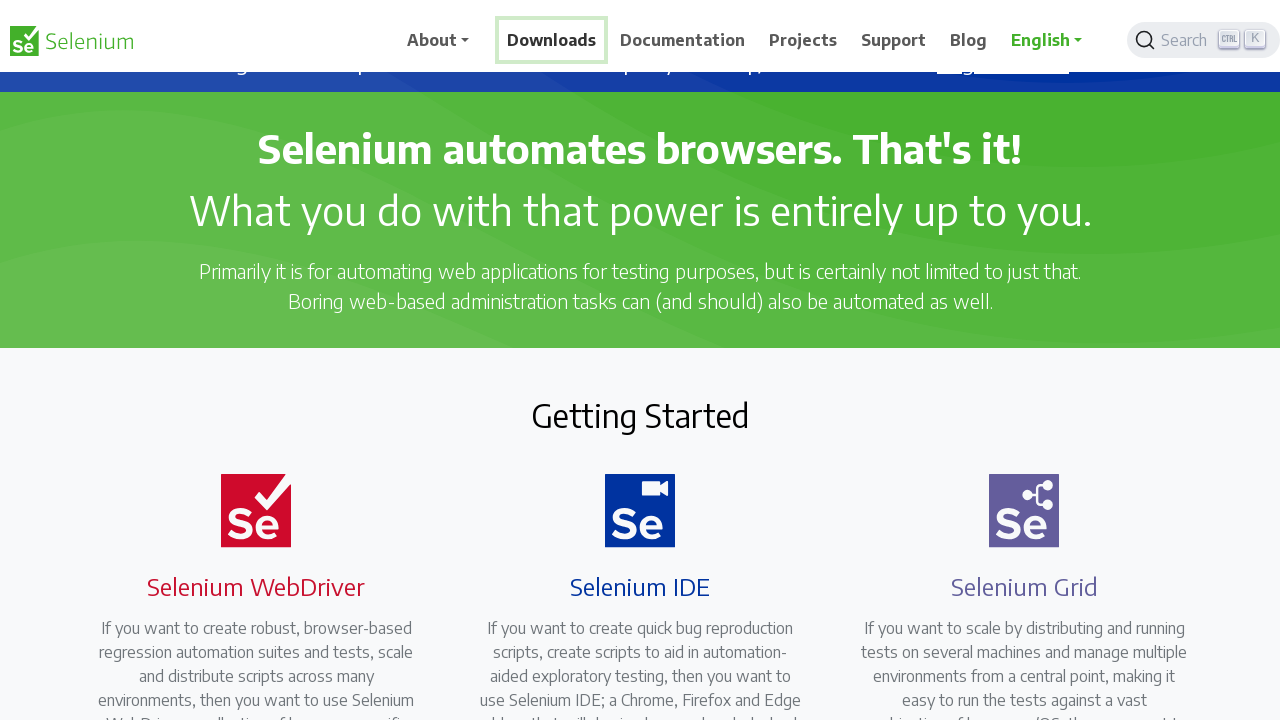

Pressed ArrowDown key 3/6 in context menu
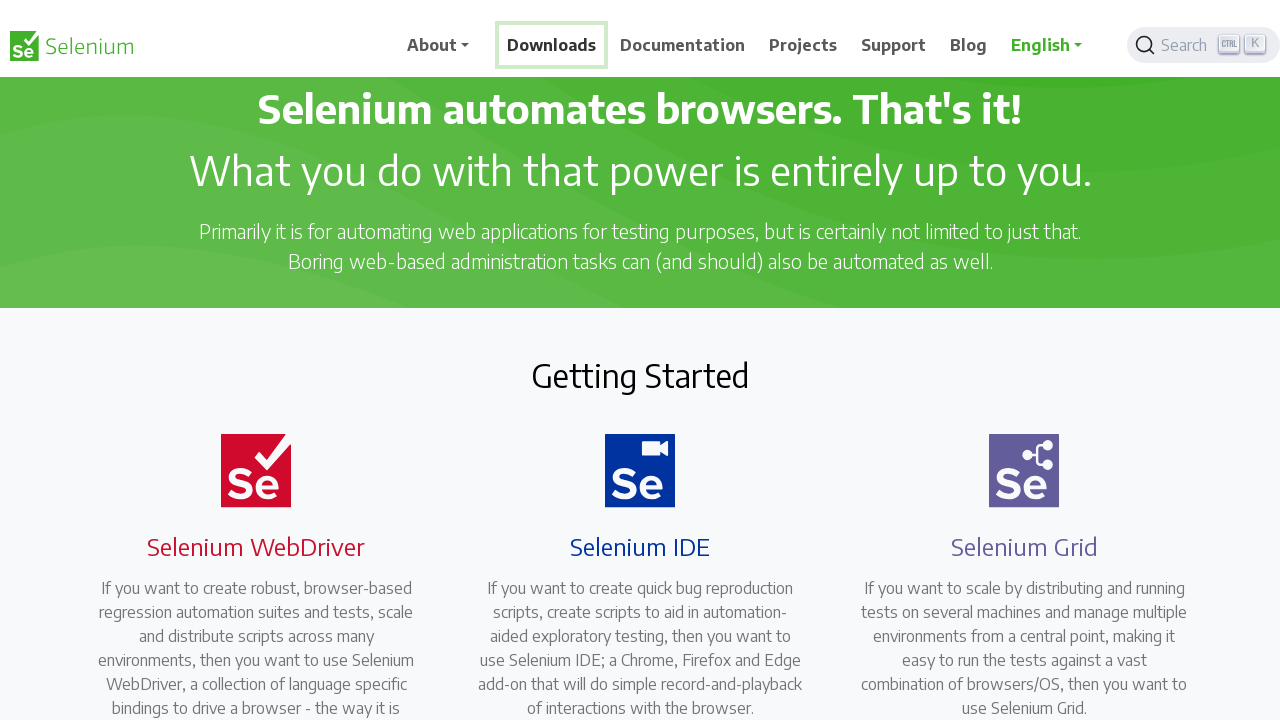

Pressed ArrowDown key 4/6 in context menu
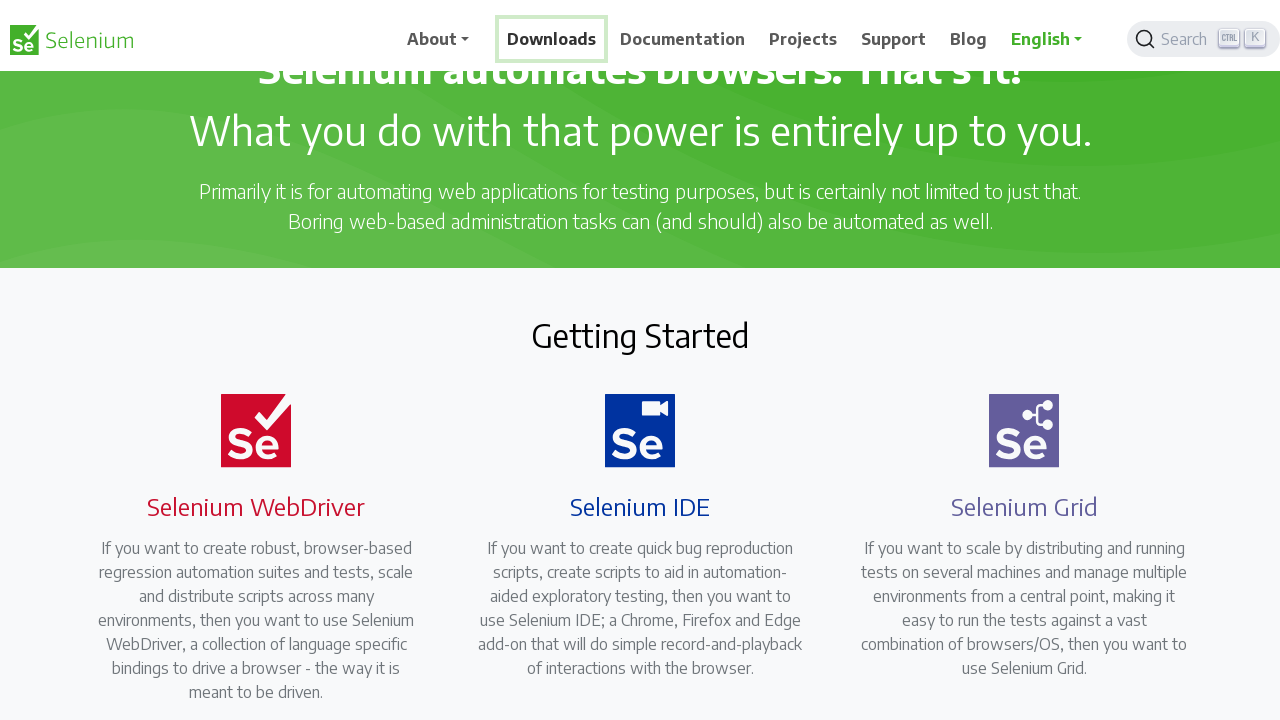

Pressed ArrowDown key 5/6 in context menu
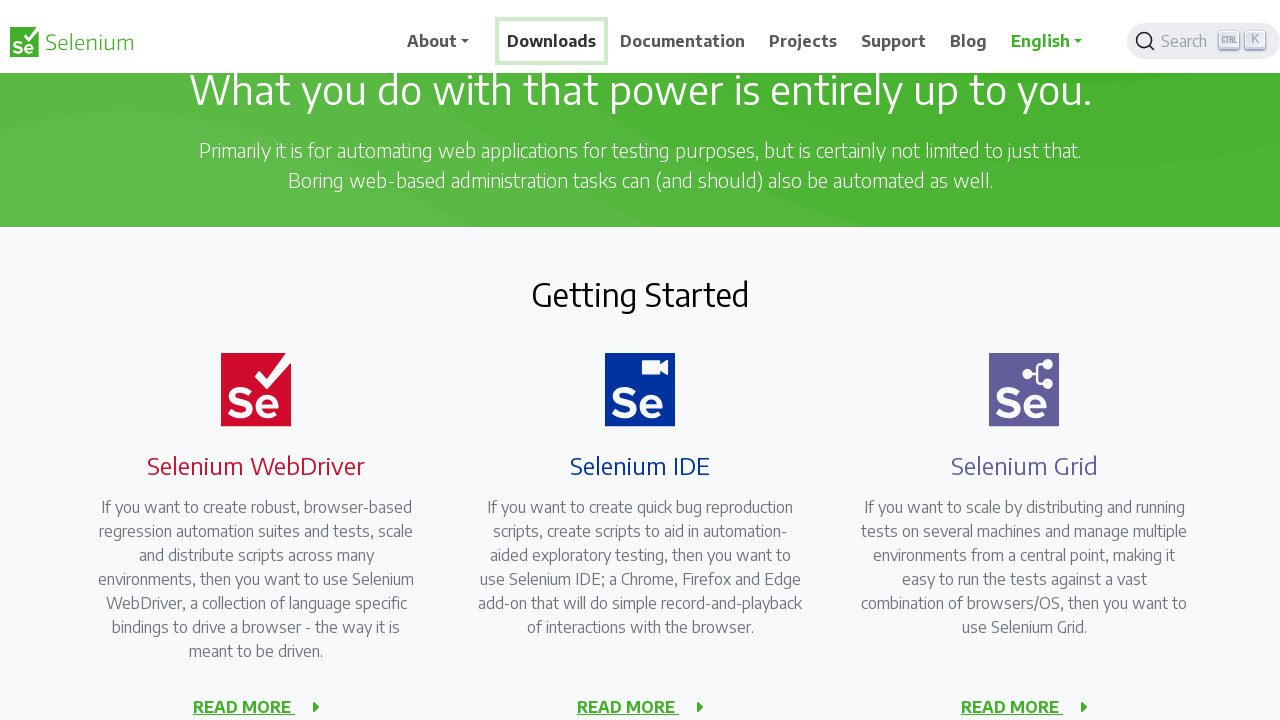

Pressed ArrowDown key 6/6 in context menu
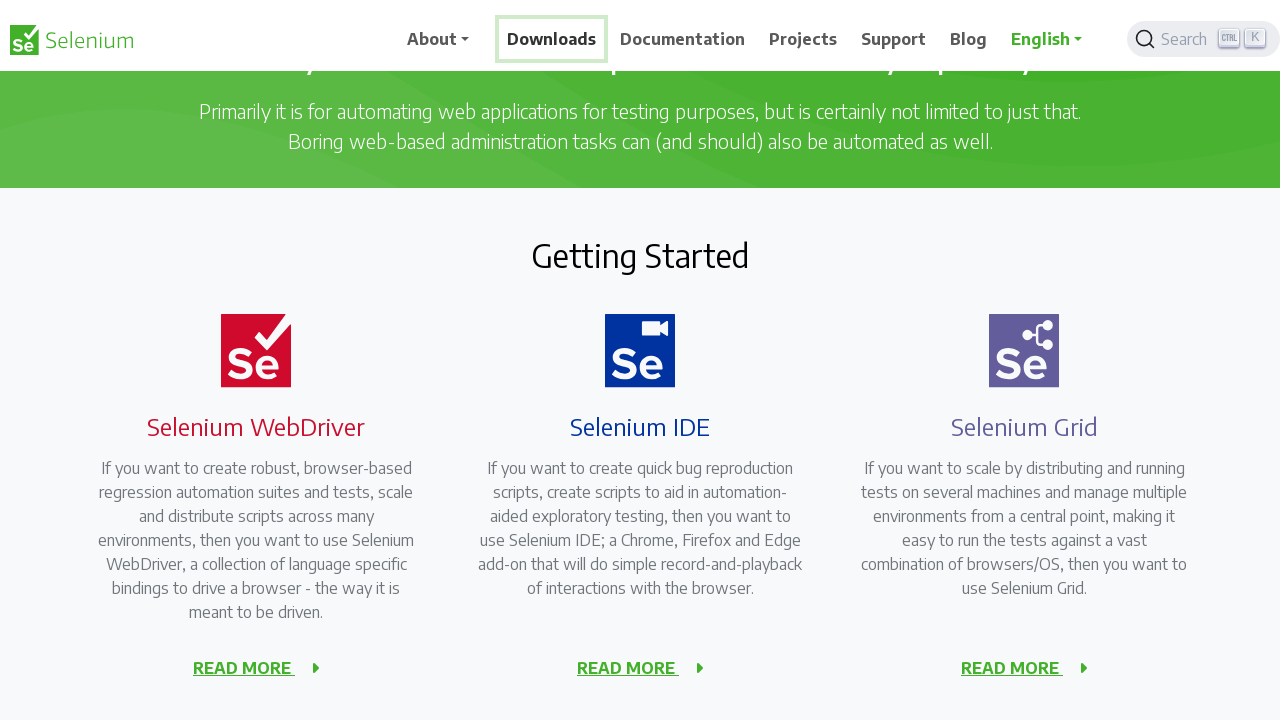

Pressed Enter key to select context menu option
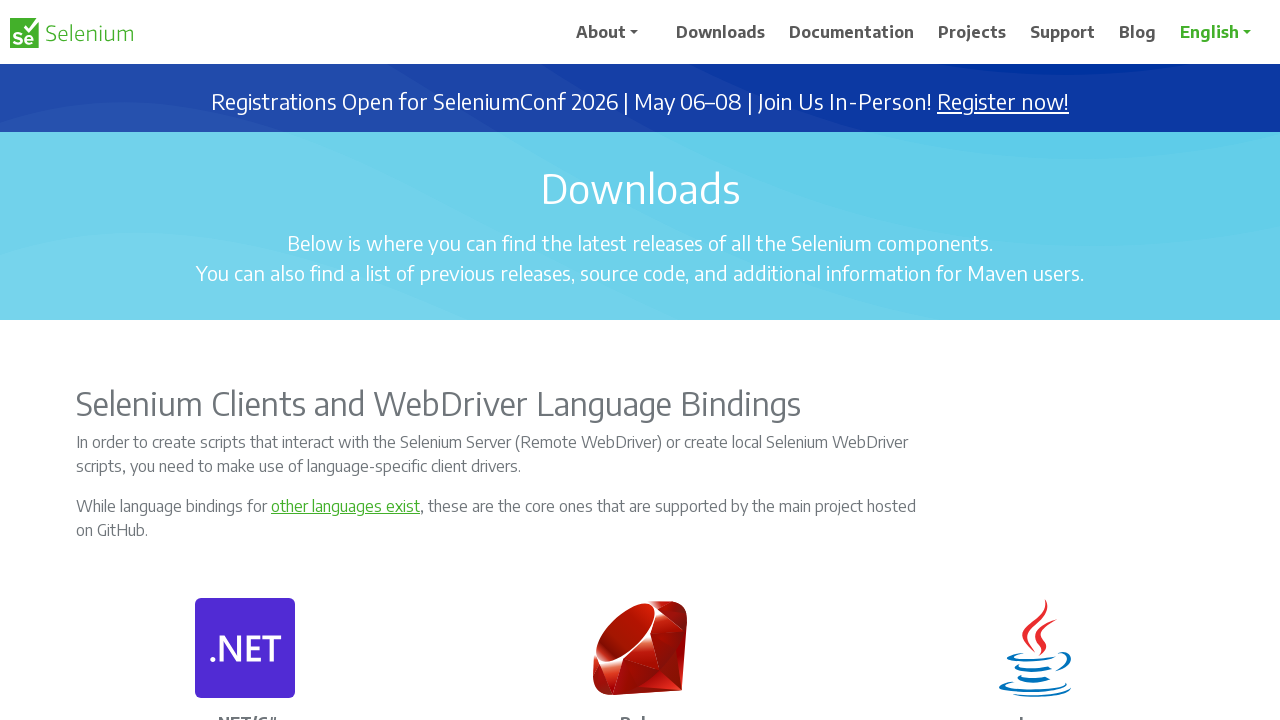

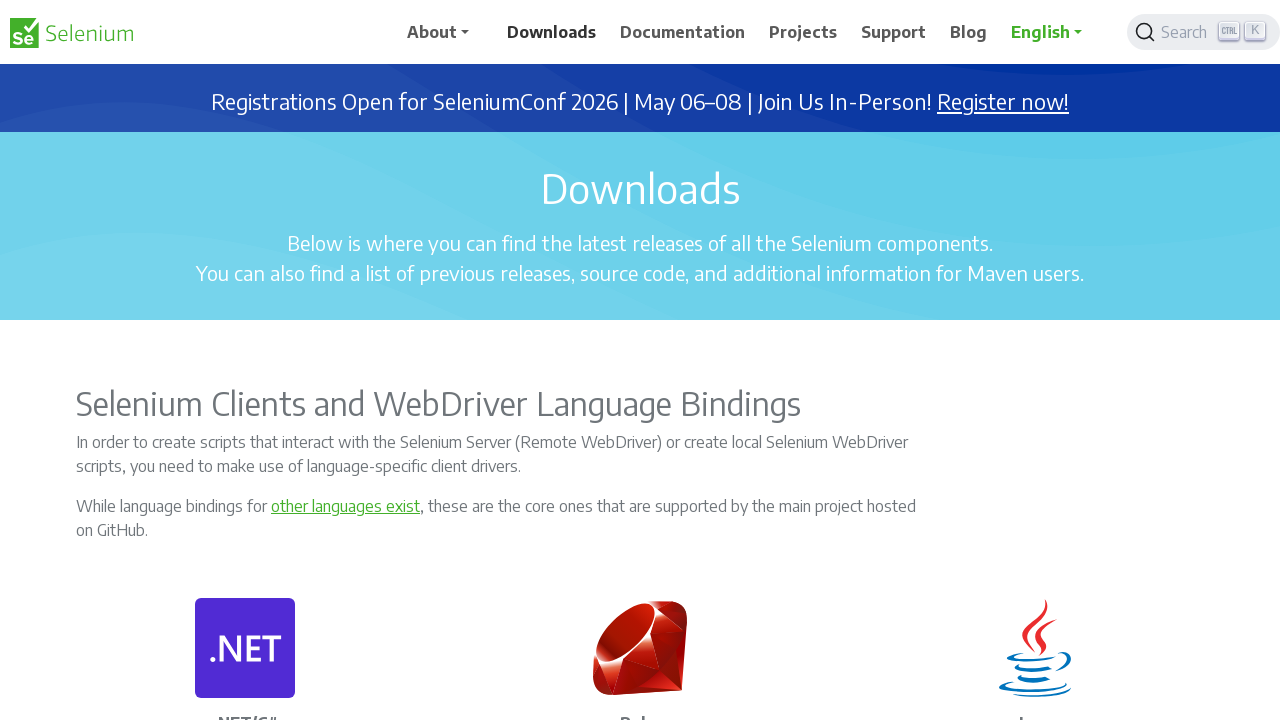